Tests closing a modal dialog by clicking the OK button

Starting URL: https://testpages.eviltester.com/styled/alerts/fake-alert-test.html

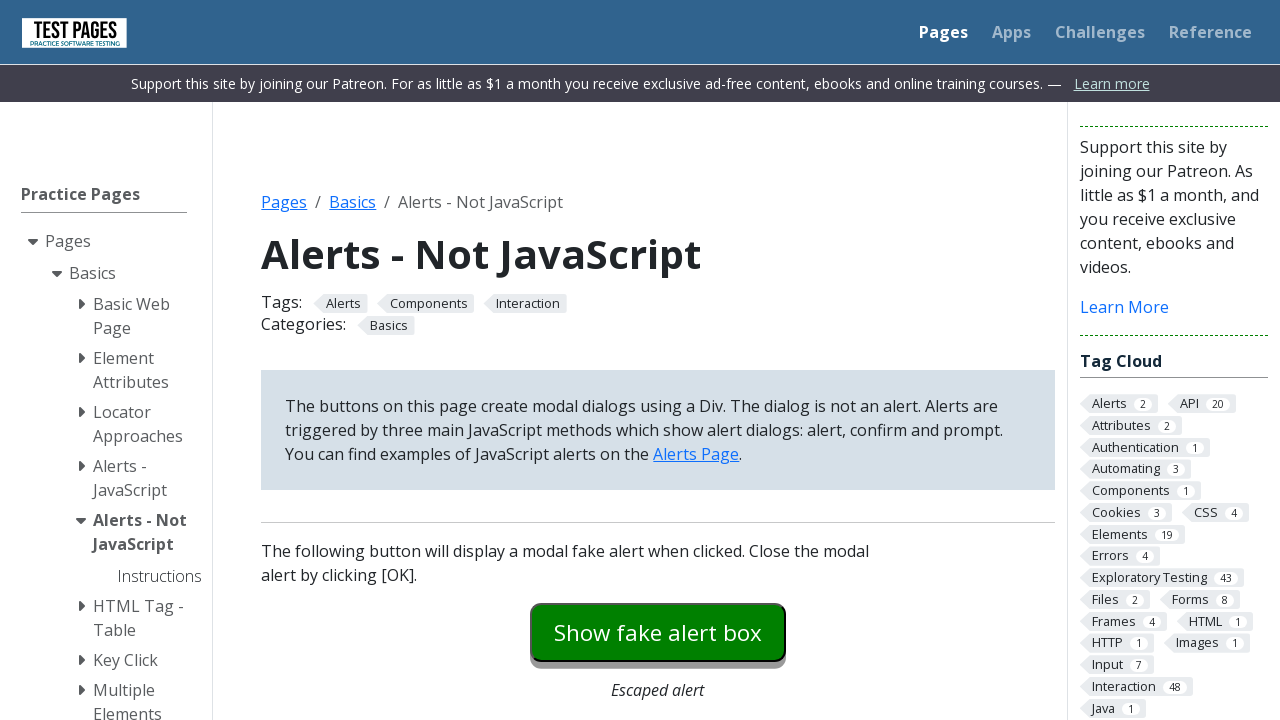

Clicked modal dialog button to open fake alert at (658, 360) on #modaldialog
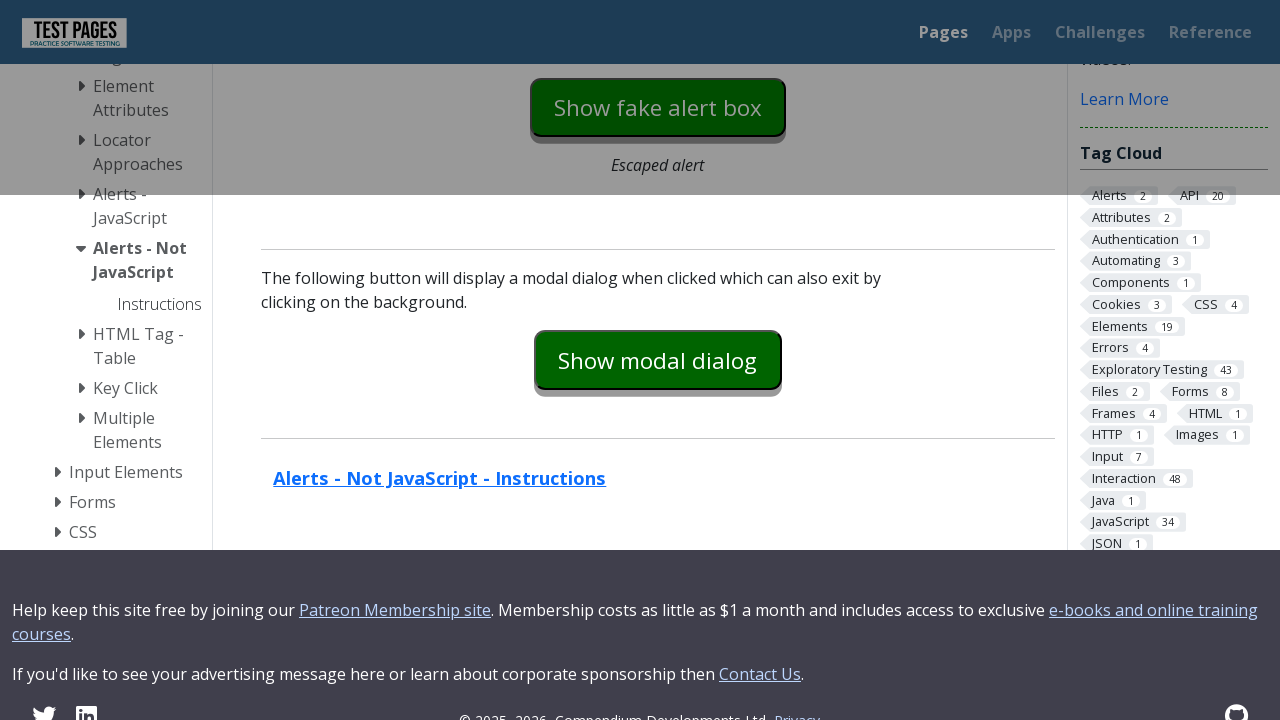

Clicked OK button to close modal dialog at (719, 361) on #dialog-ok
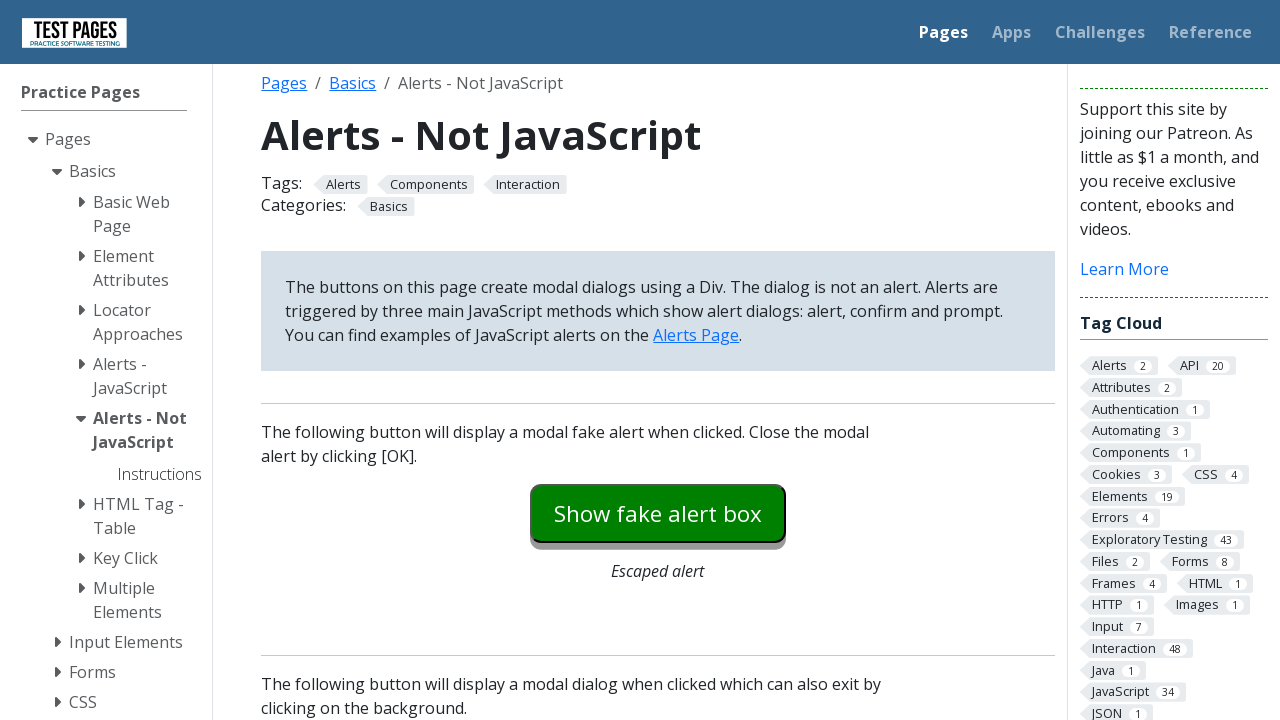

Verified modal dialog is closed and hidden
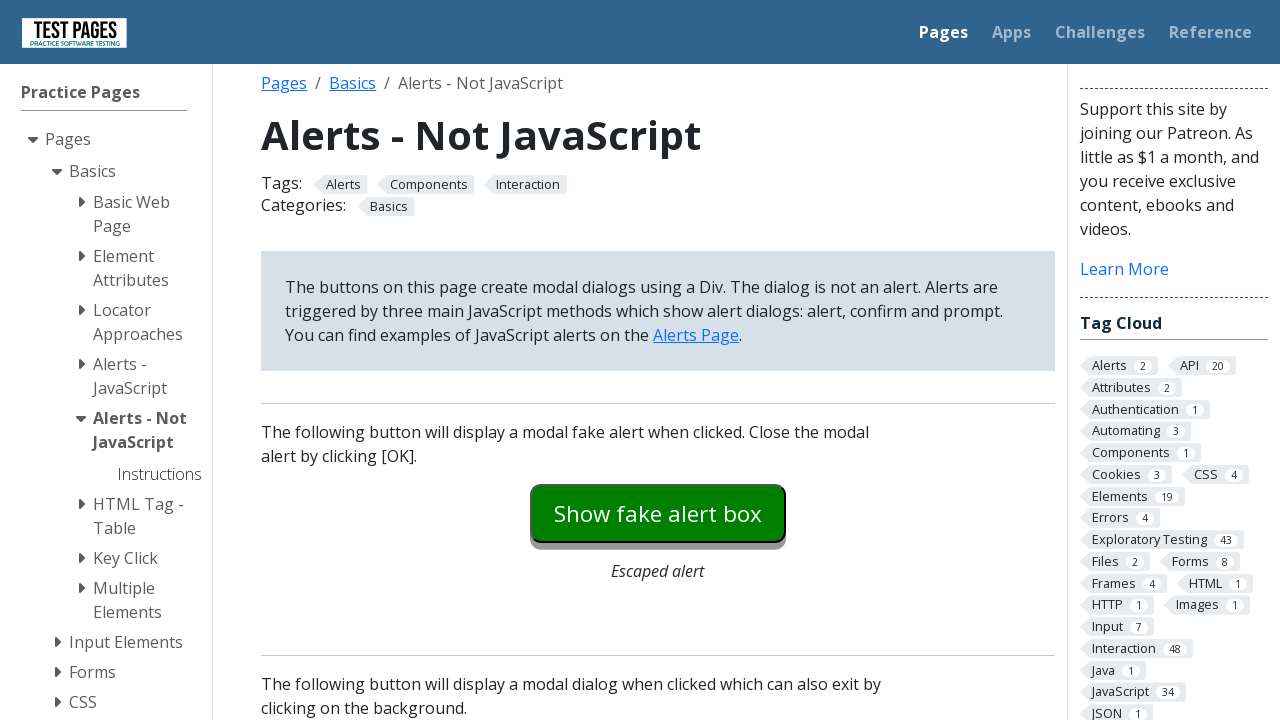

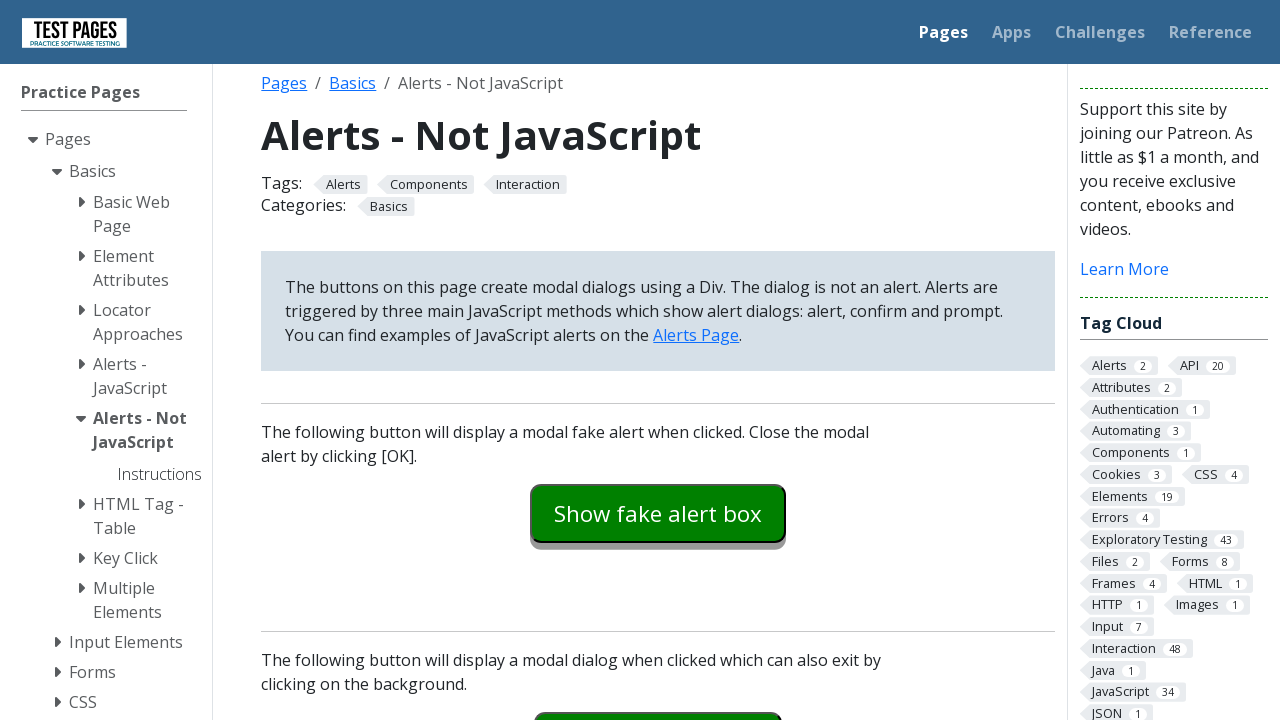